Tests handling a JavaScript prompt dialog by clicking a button, entering text in the prompt, and accepting it

Starting URL: https://the-internet.herokuapp.com/javascript_alerts

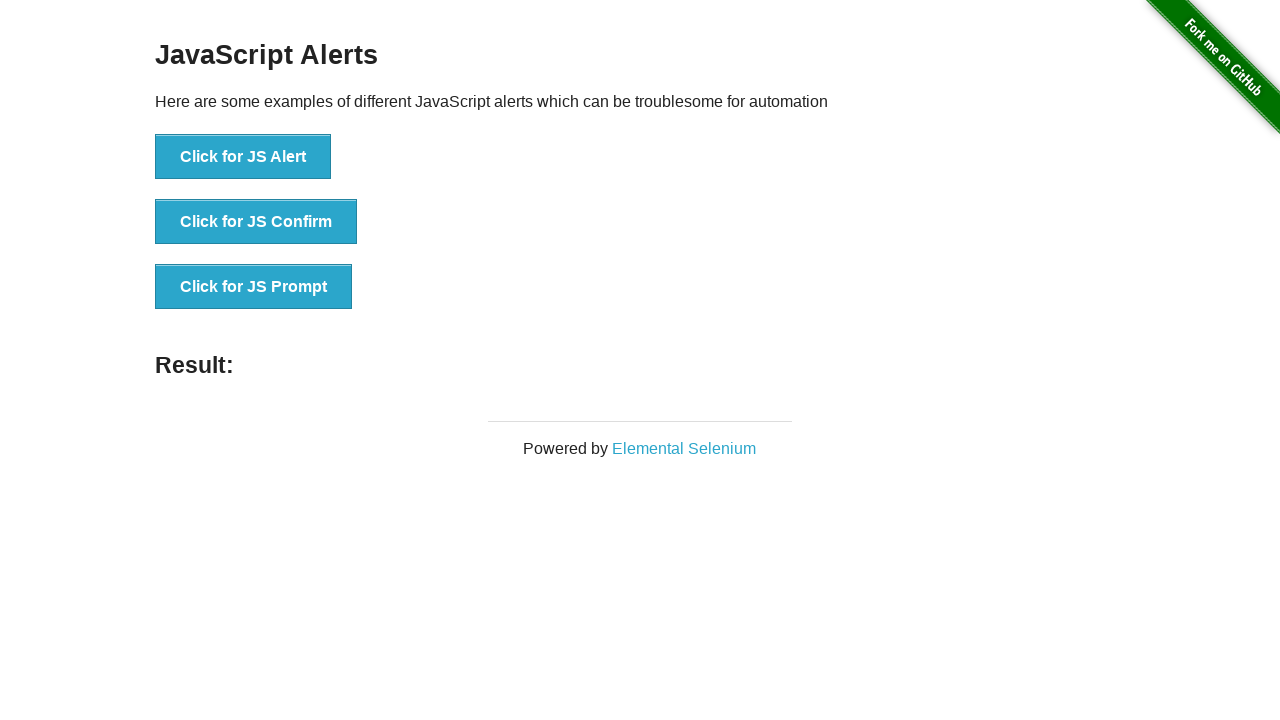

Registered dialog handler to accept prompt with 'Maruthi'
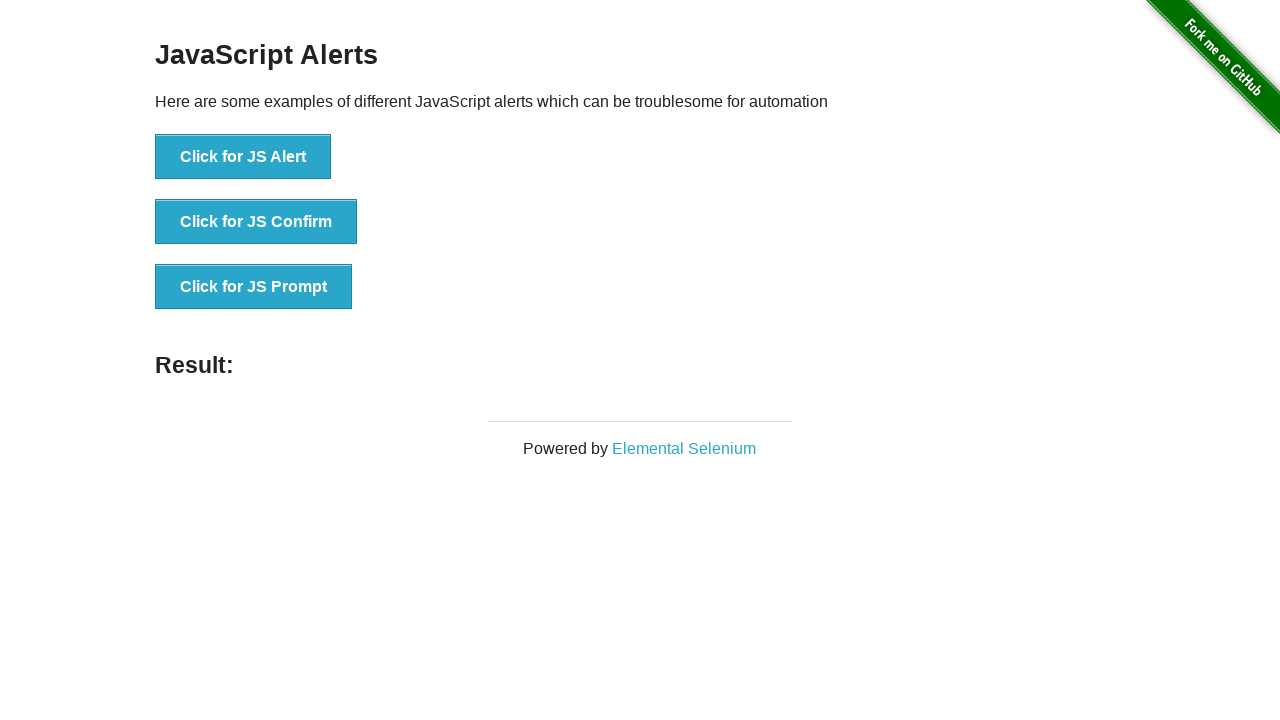

Clicked button to trigger JavaScript prompt dialog at (254, 287) on button[onclick="jsPrompt()"]
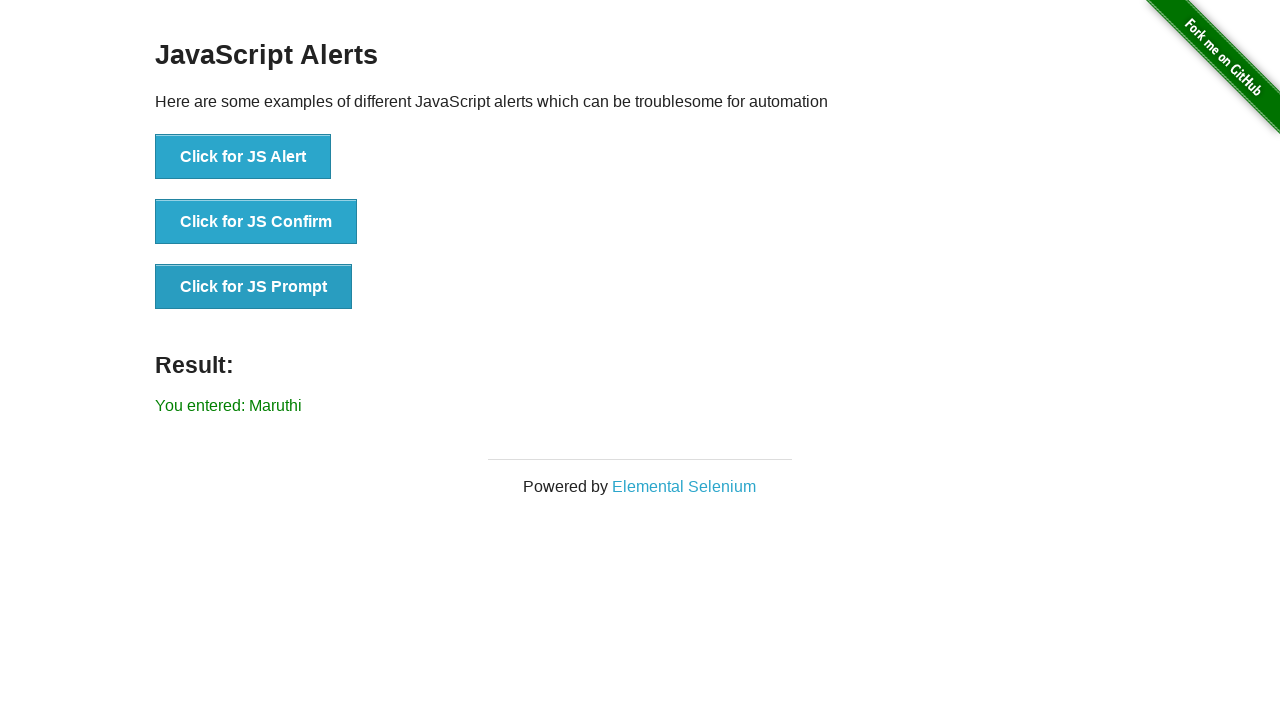

Prompt dialog was accepted and result element appeared
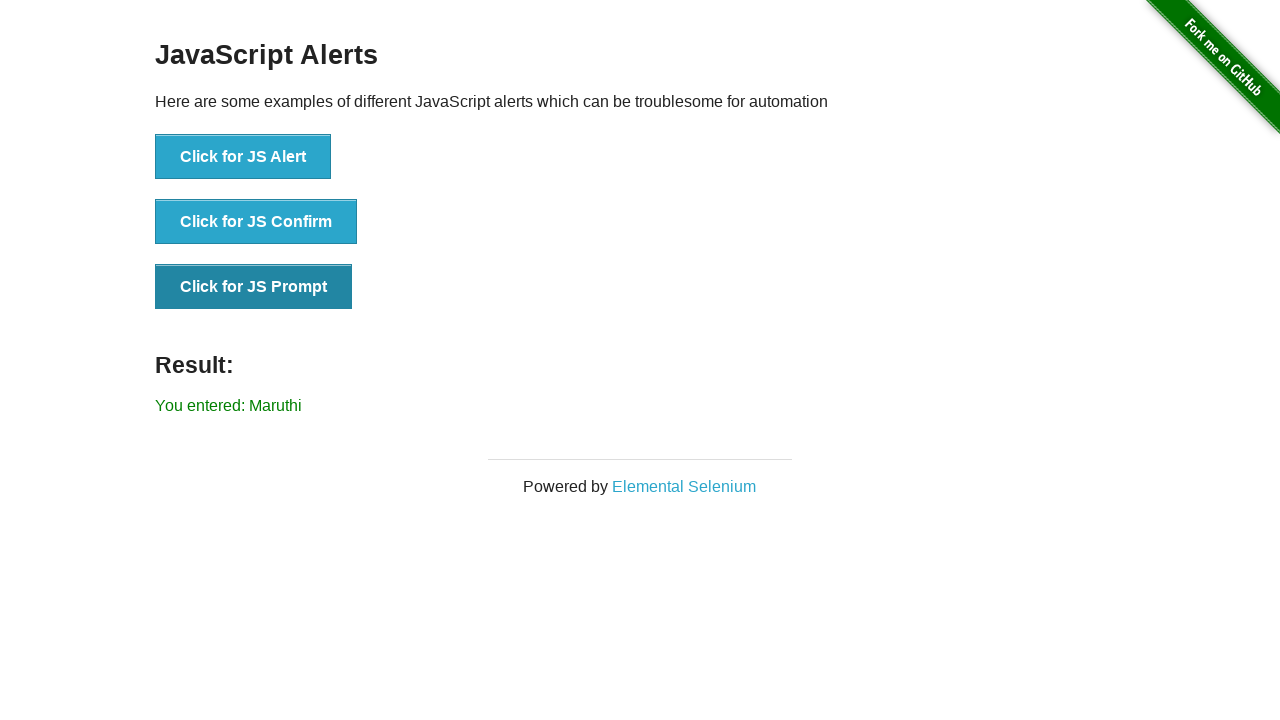

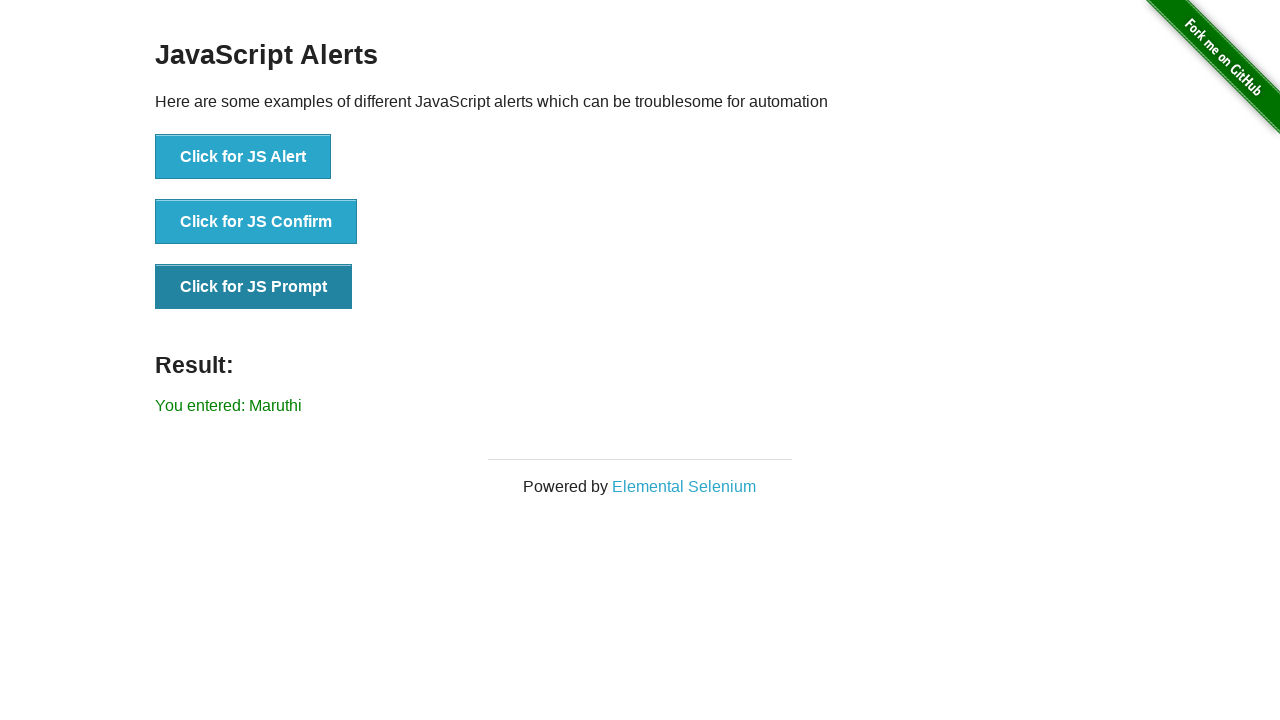